Tests slider functionality by dragging a slider element to change its value

Starting URL: https://demoqa.com/slider/

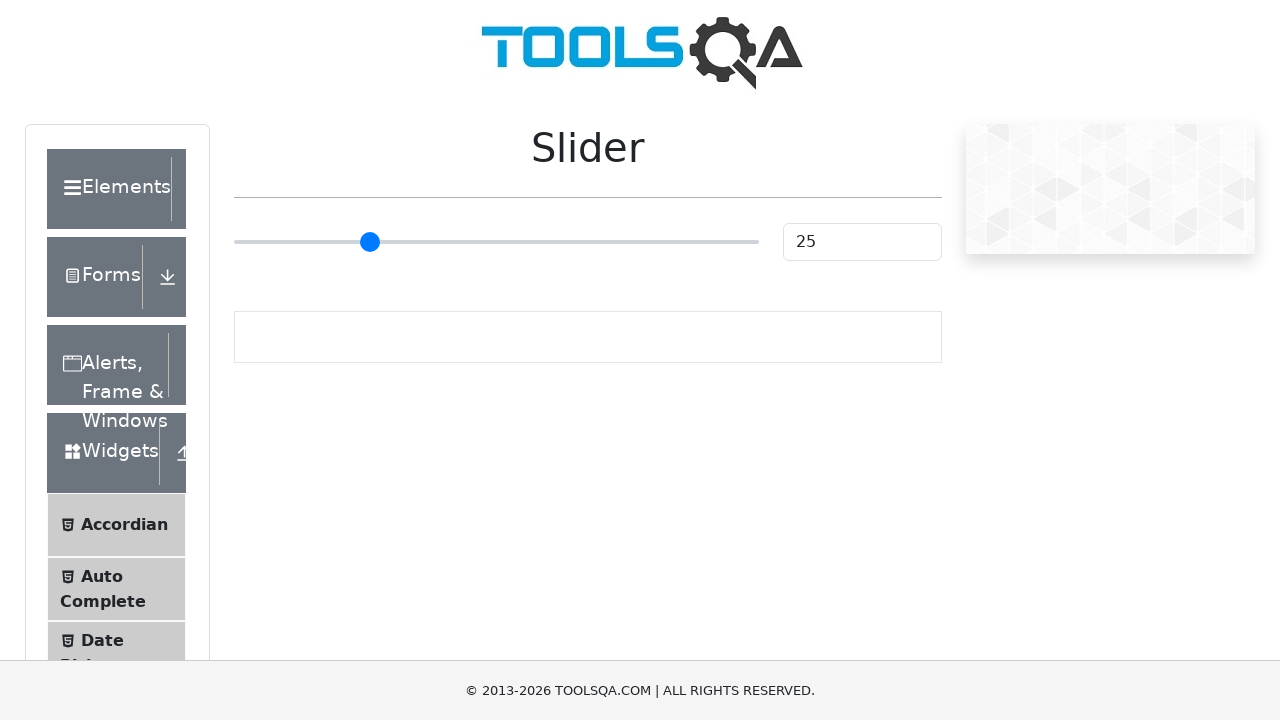

Navigated to slider demo page
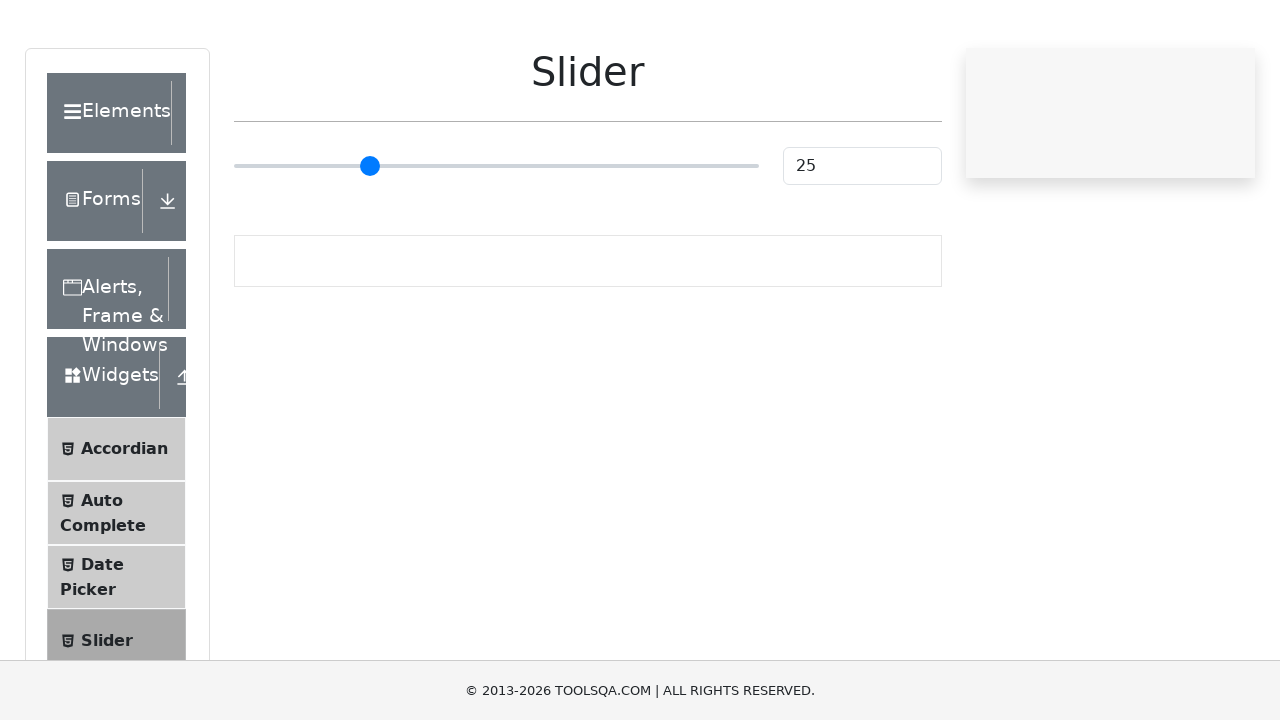

Located slider element
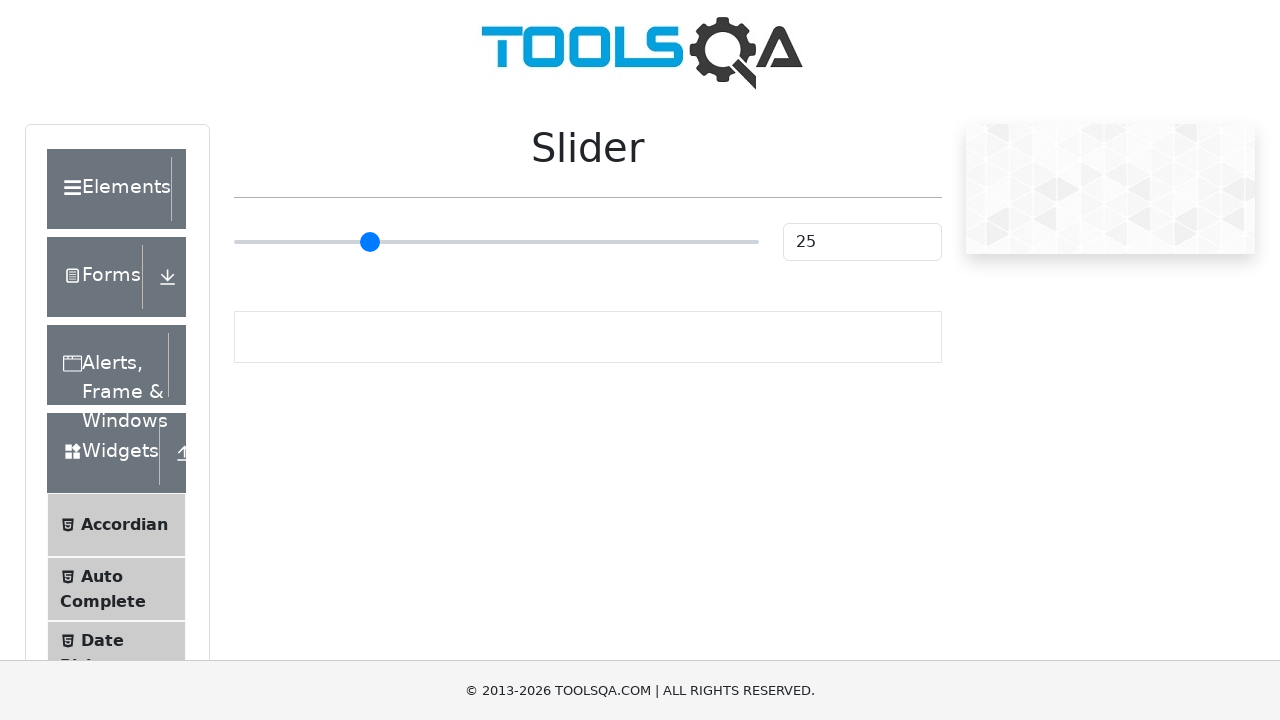

Retrieved slider bounding box
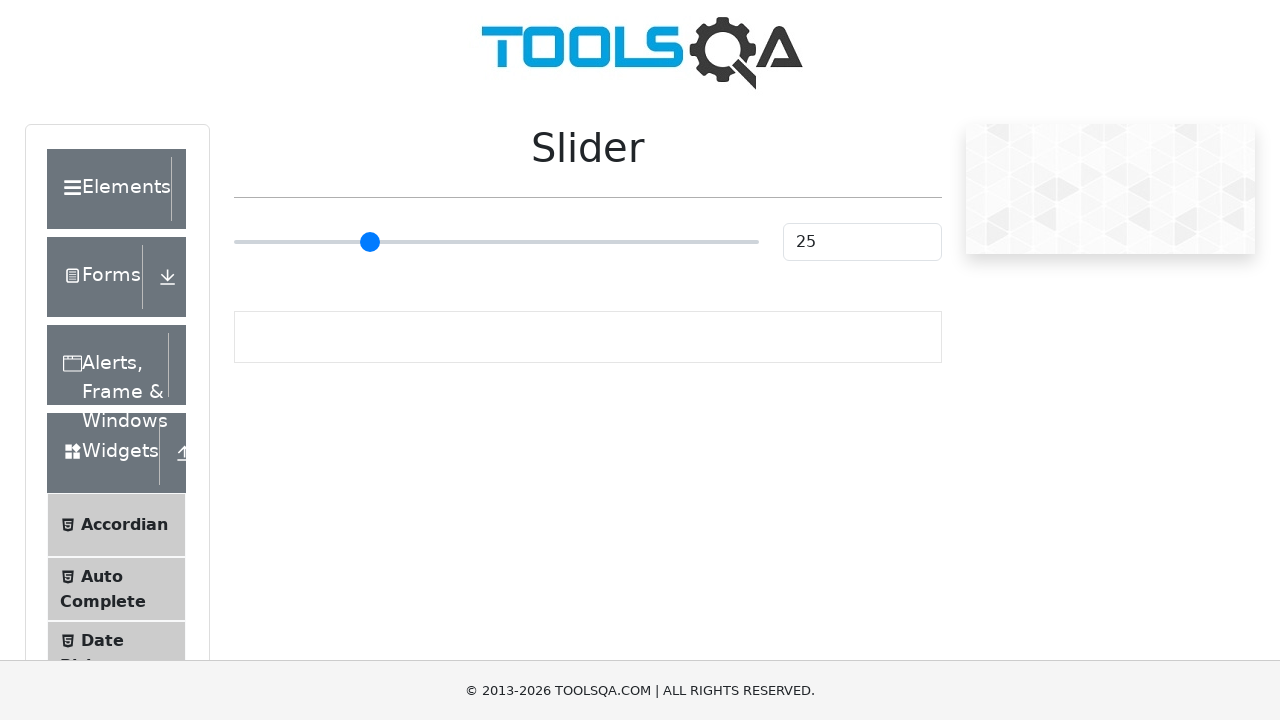

Moved mouse to slider center position at (496, 242)
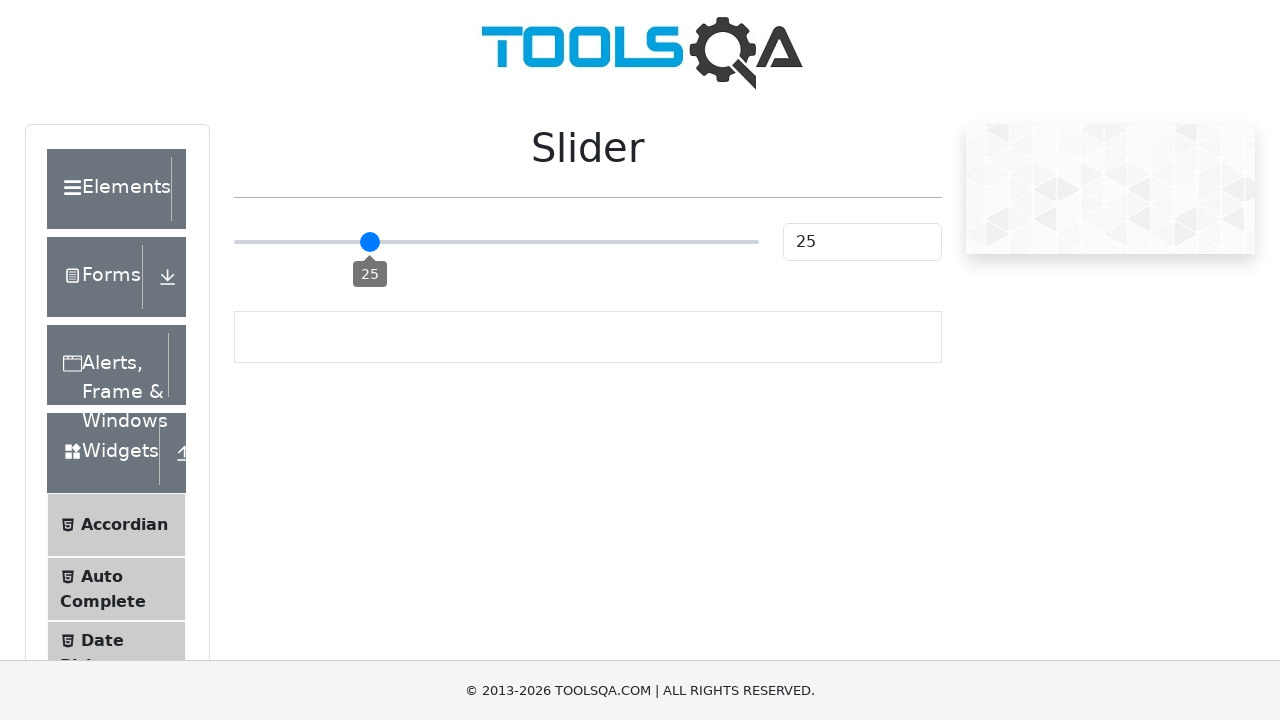

Pressed mouse button down on slider at (496, 242)
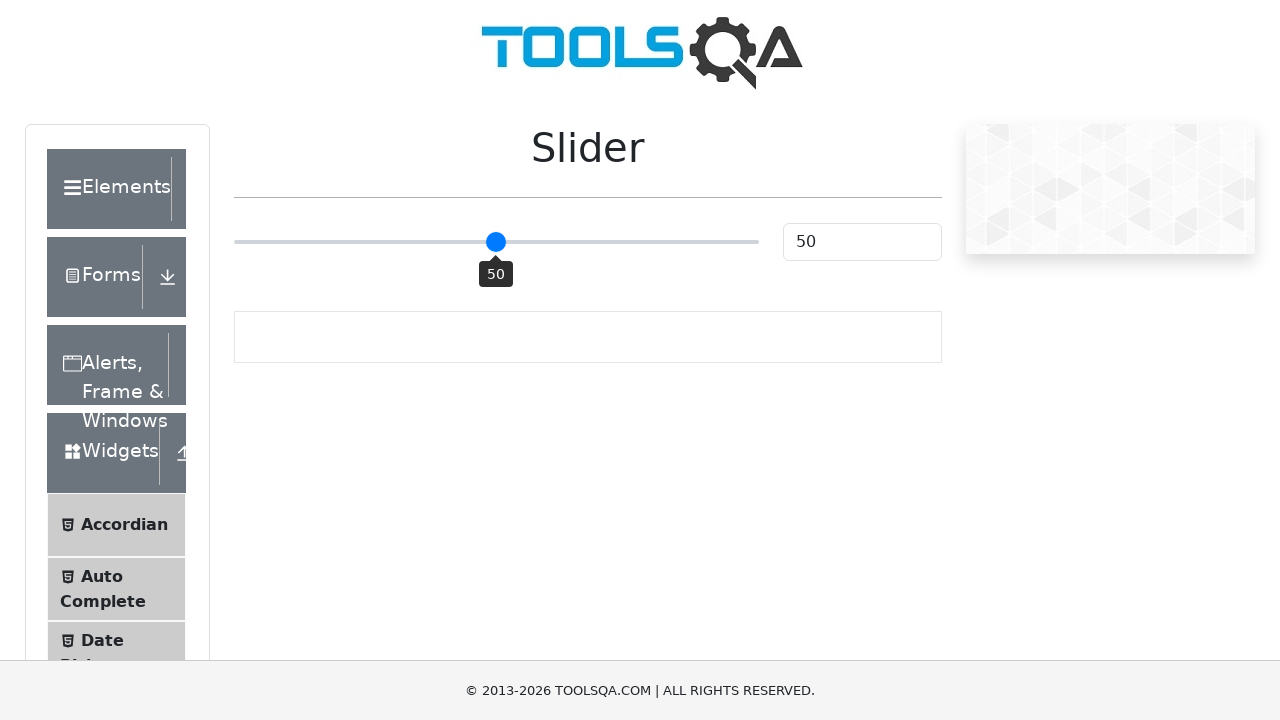

Dragged slider 50 pixels to the right at (546, 242)
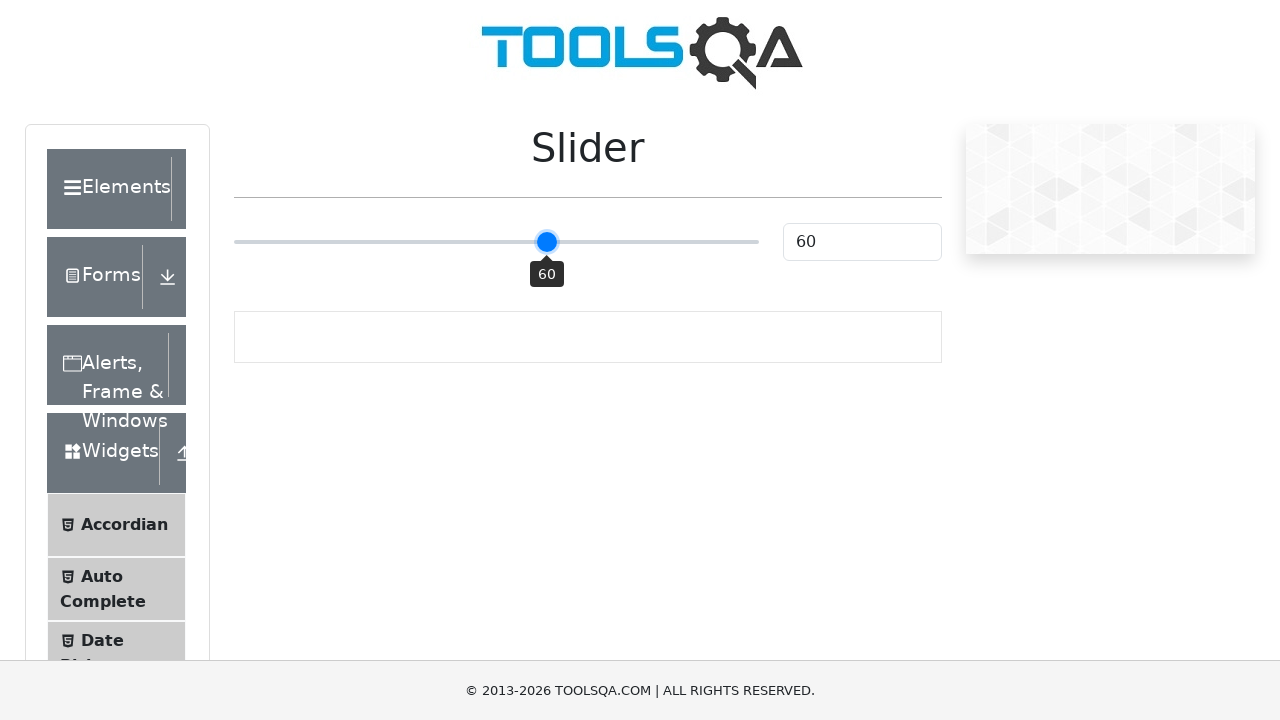

Released mouse button to complete slider drag at (546, 242)
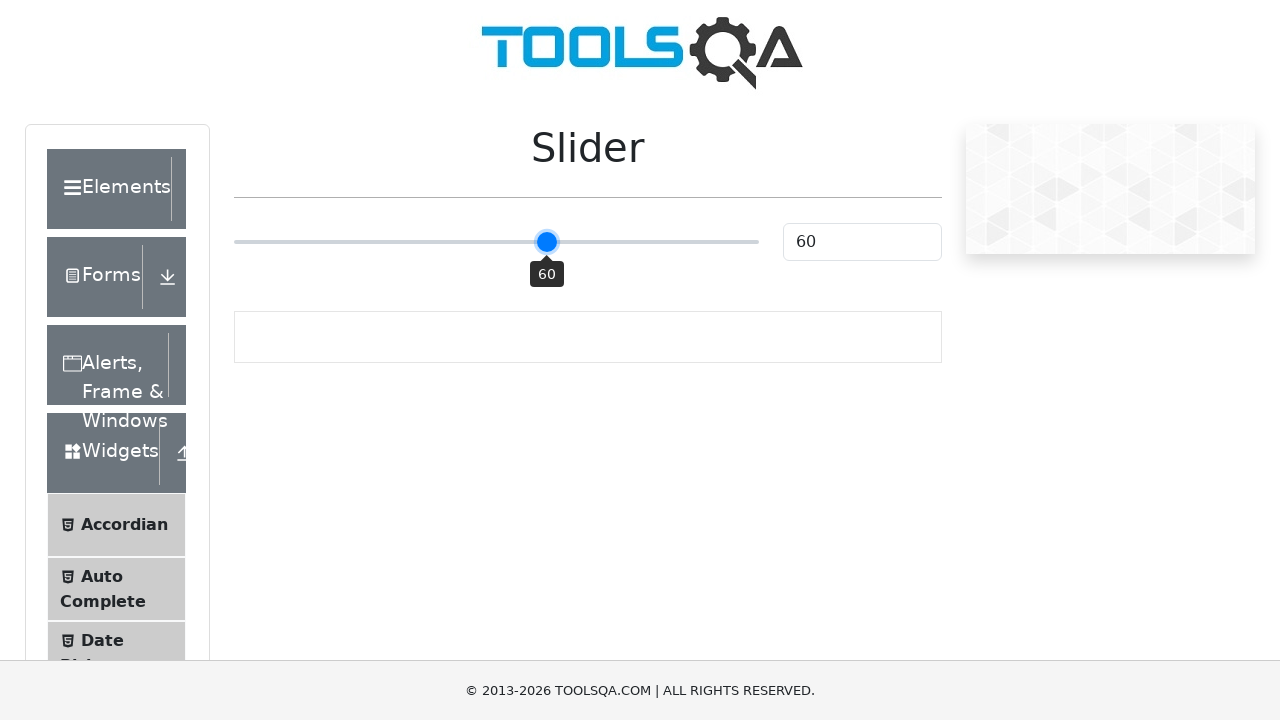

Waited 1 second for slider value to settle
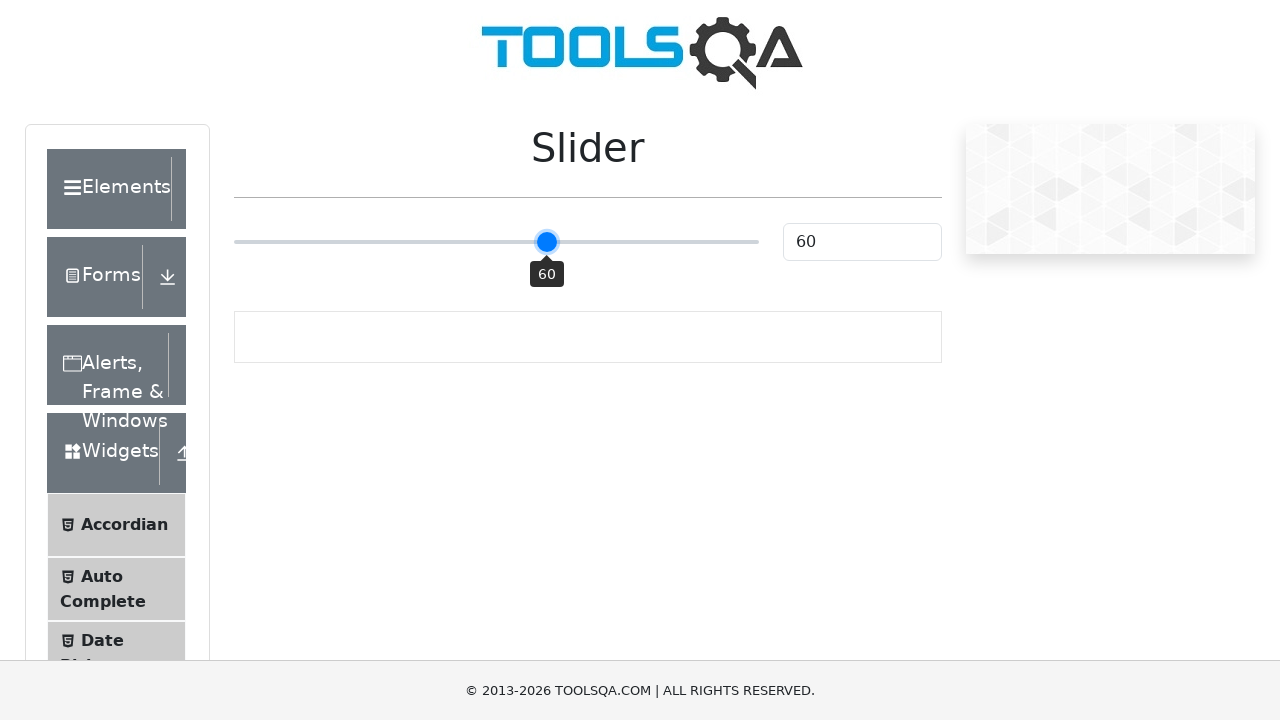

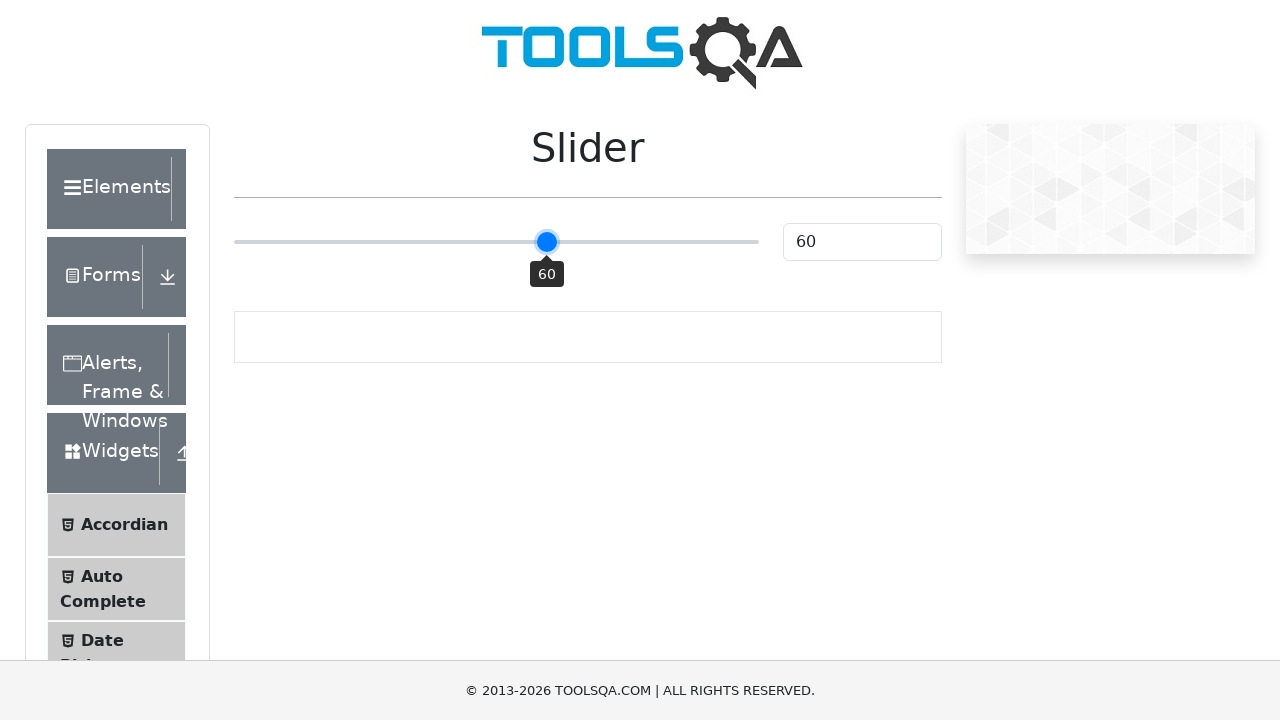